Tests radio button selection on a practice form by clicking the female gender option and verifying the selection state changes

Starting URL: https://demoqa.com/automation-practice-form

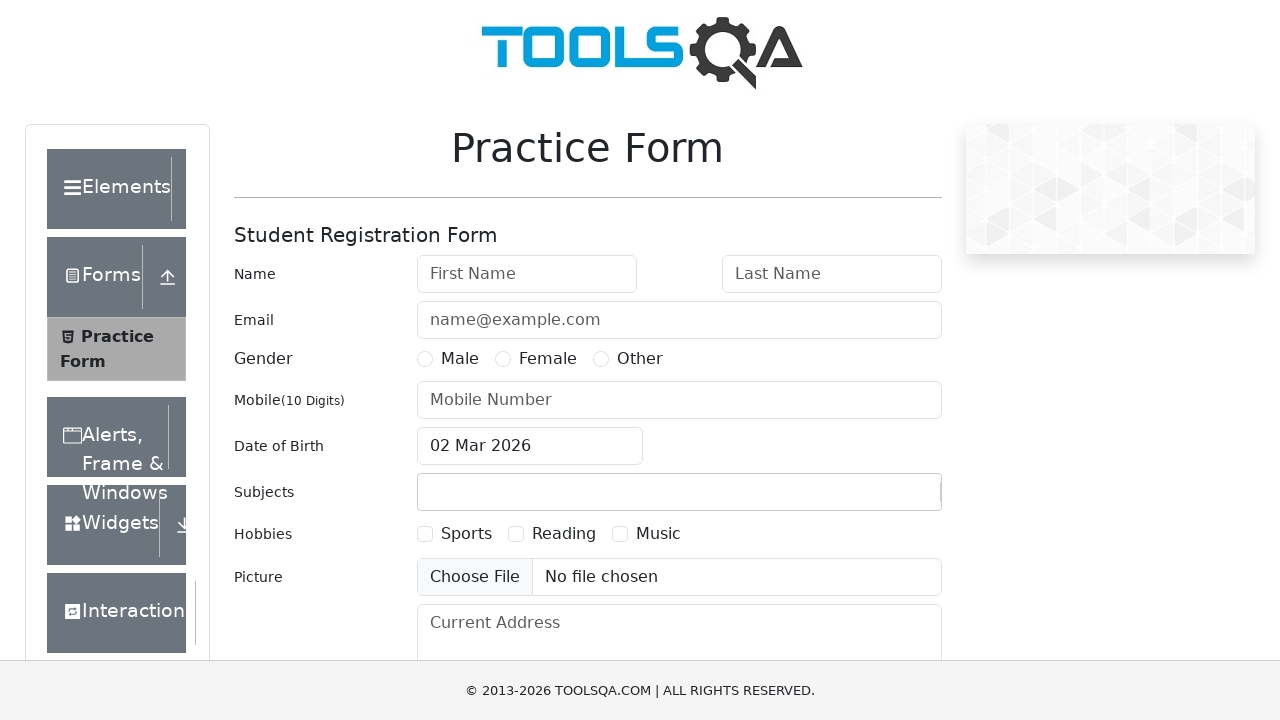

Located female radio button label element
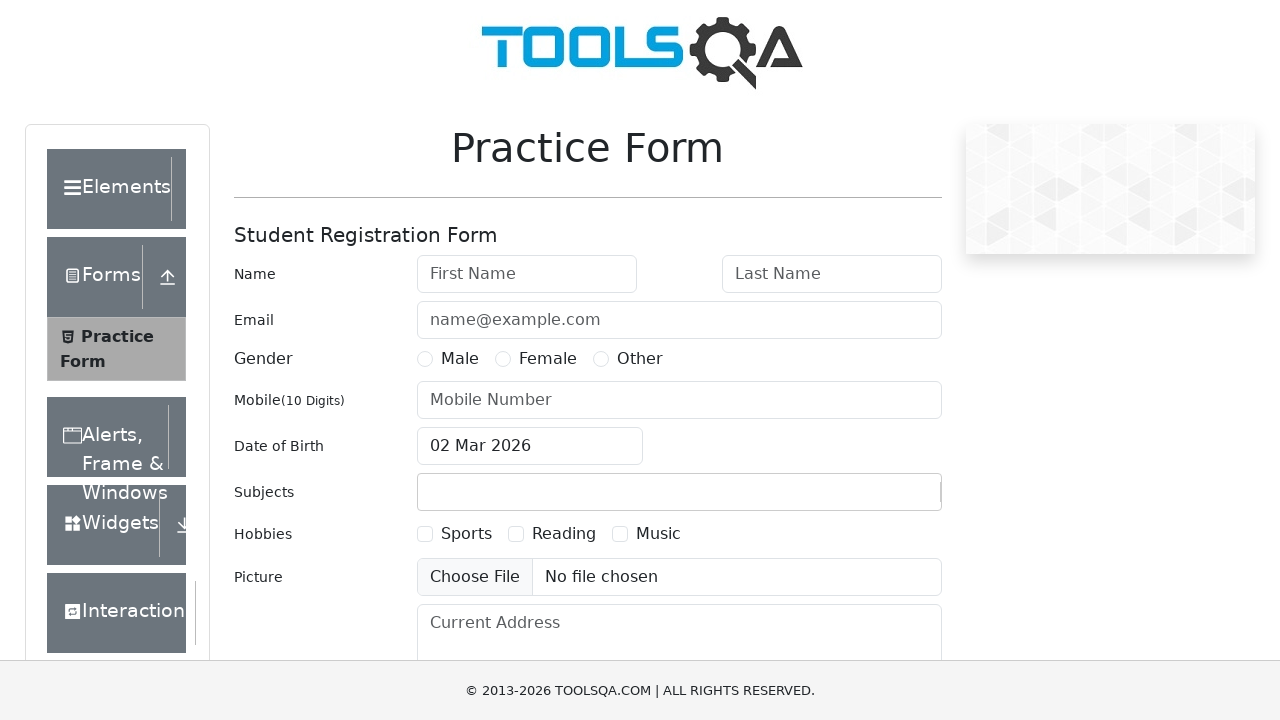

Located female radio button input element
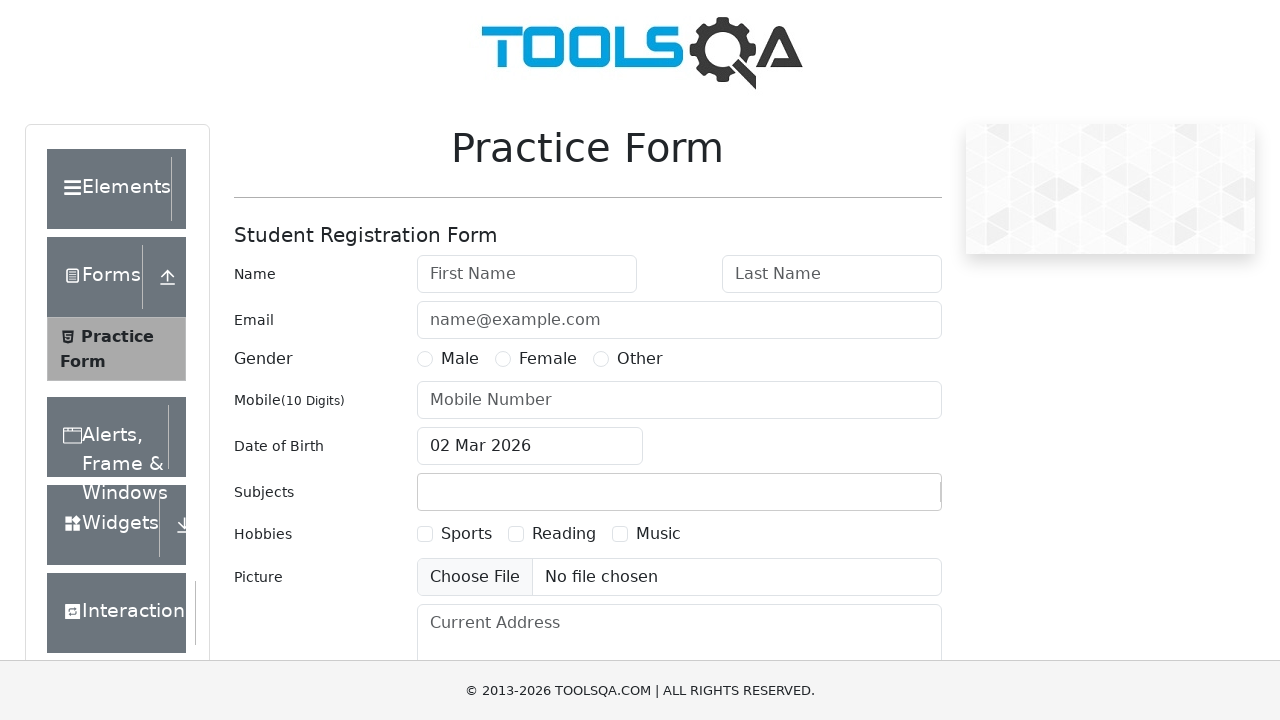

Verified female radio button is not selected initially
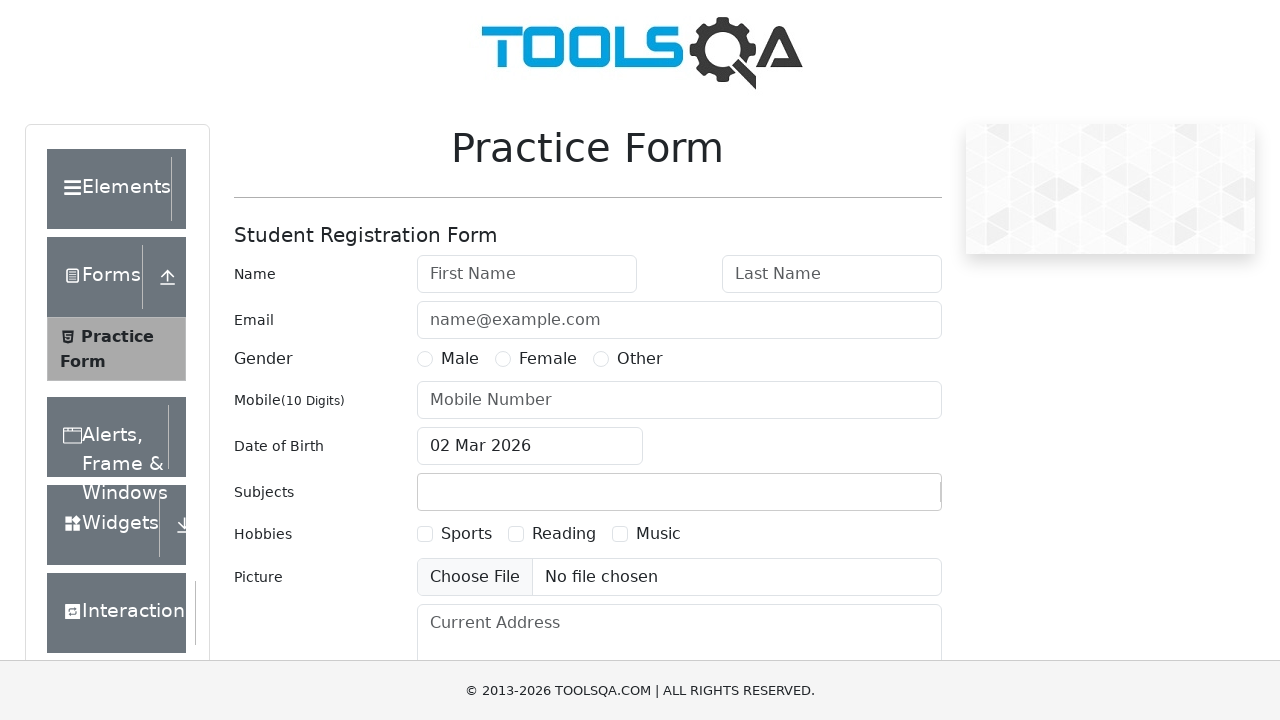

Verified female radio button label is visible
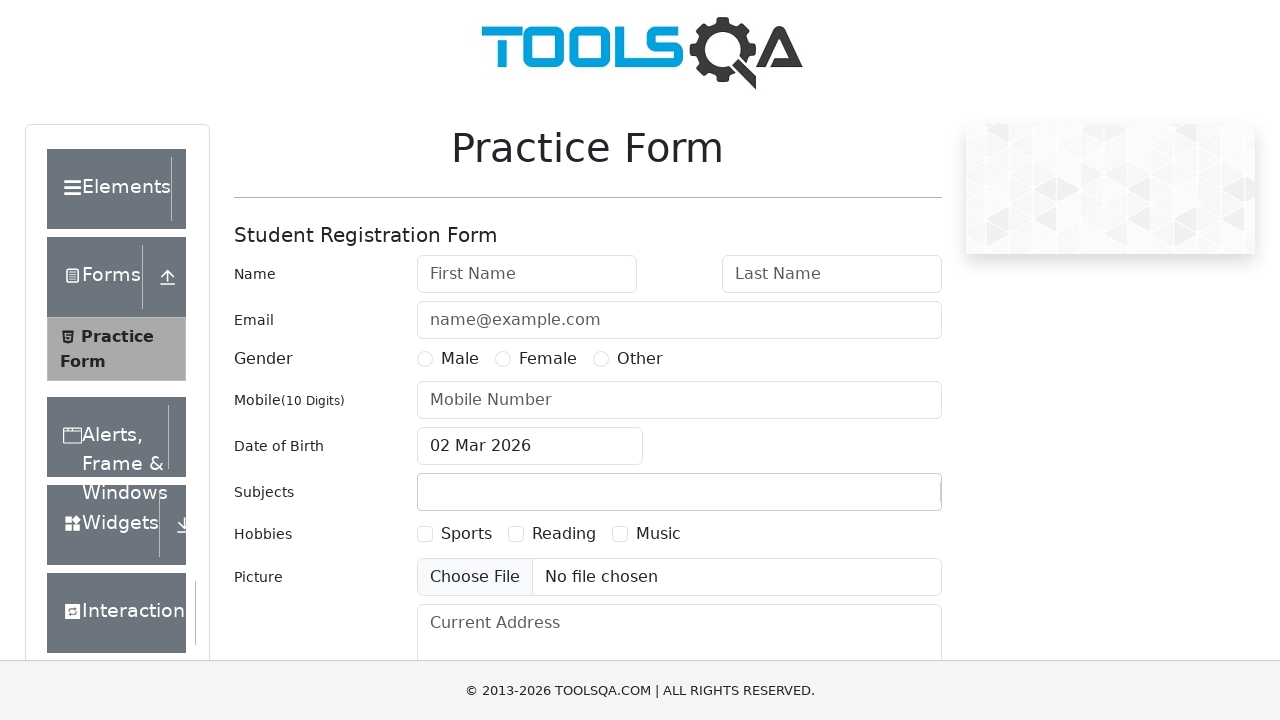

Clicked female radio button label at (548, 359) on [for='gender-radio-2']
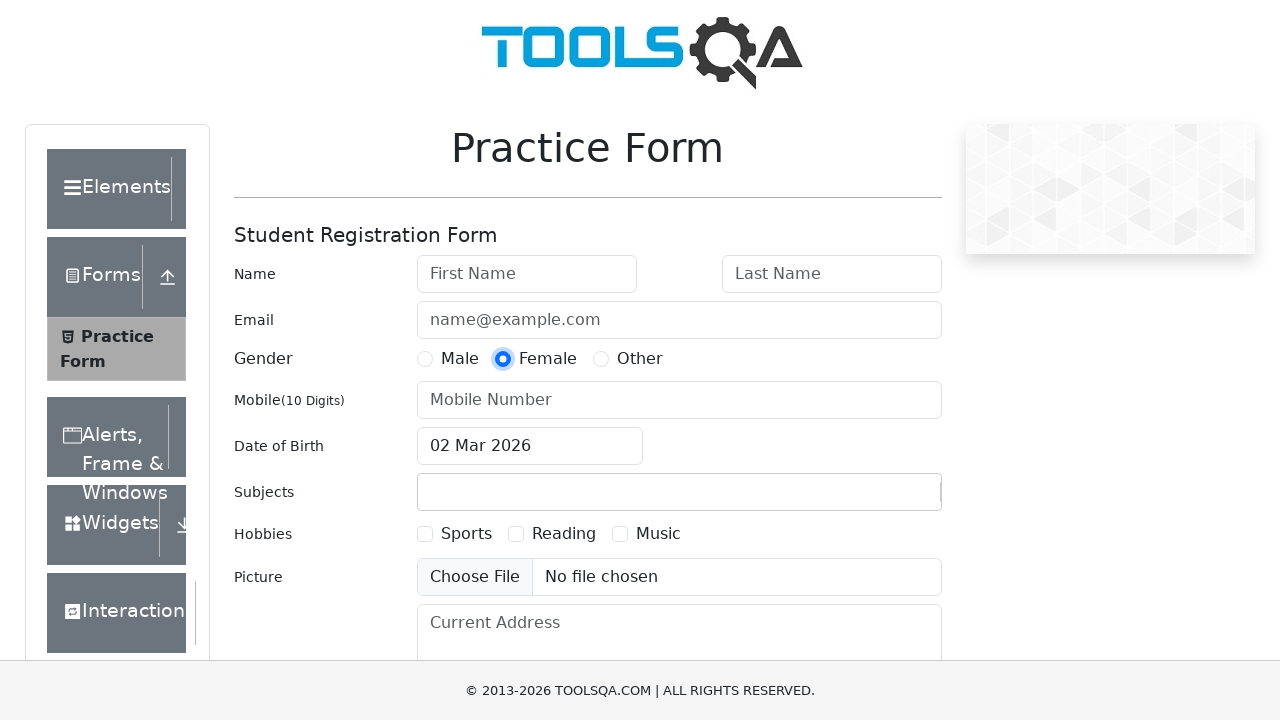

Verified female radio button is now selected
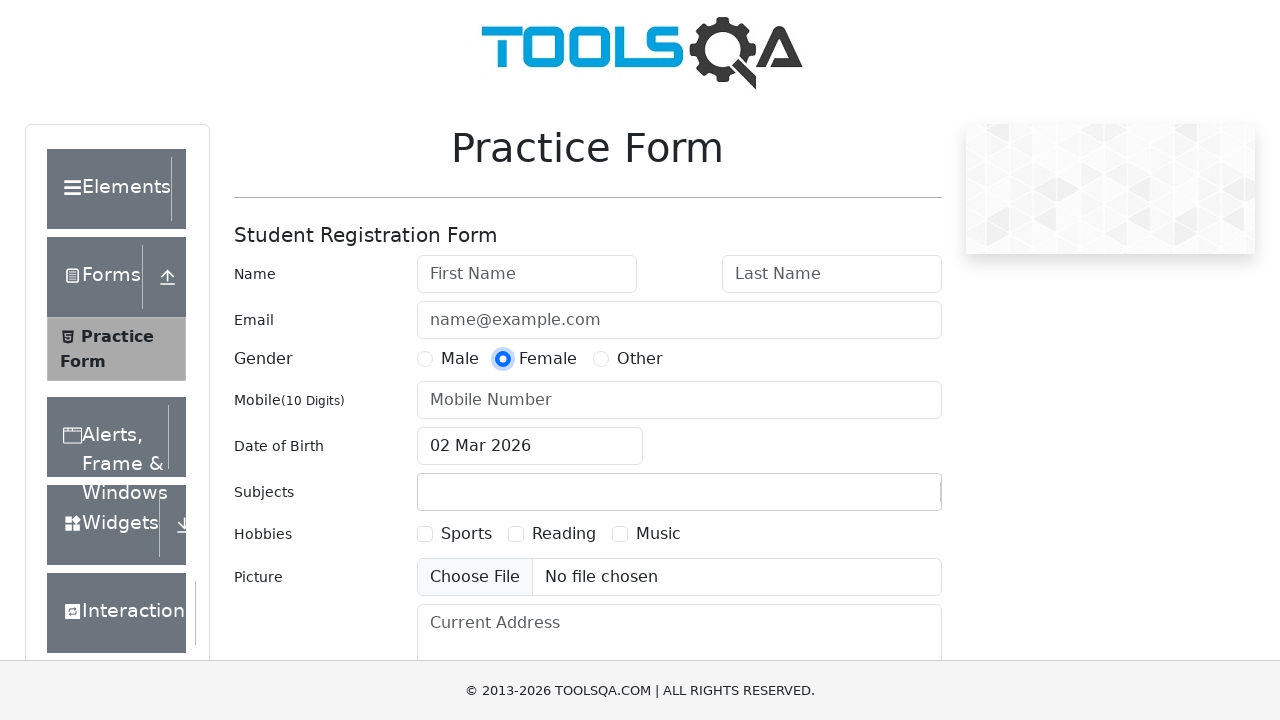

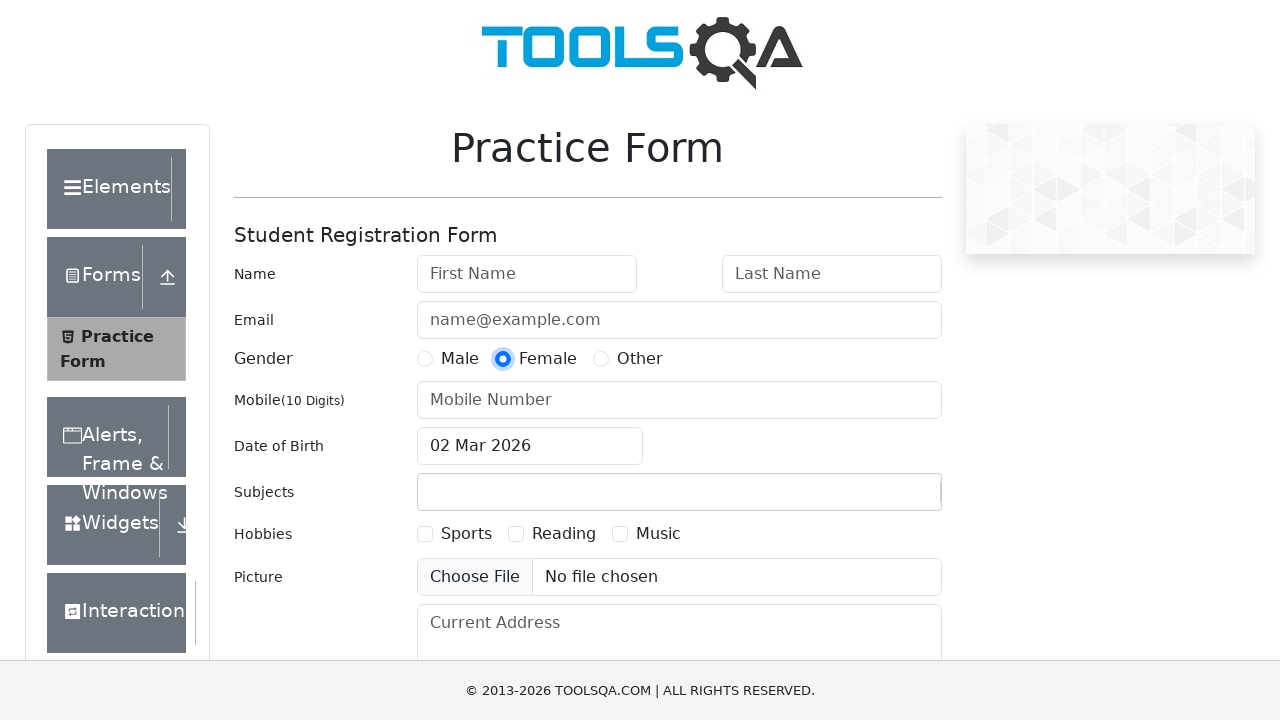